Tests implicit wait functionality by clicking a button and verifying that dynamic content loads with "Hello World!" text

Starting URL: https://automationfc.github.io/dynamic-loading/

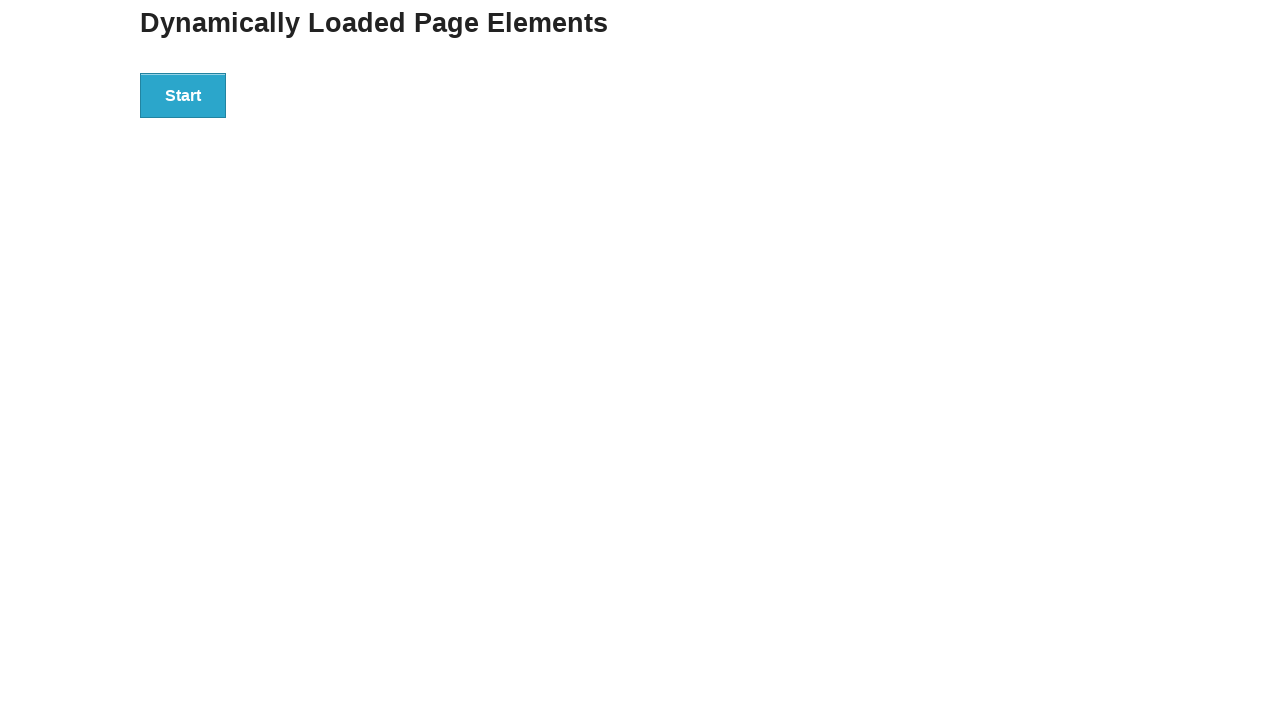

Clicked the start button to trigger dynamic loading at (183, 95) on div#start>button
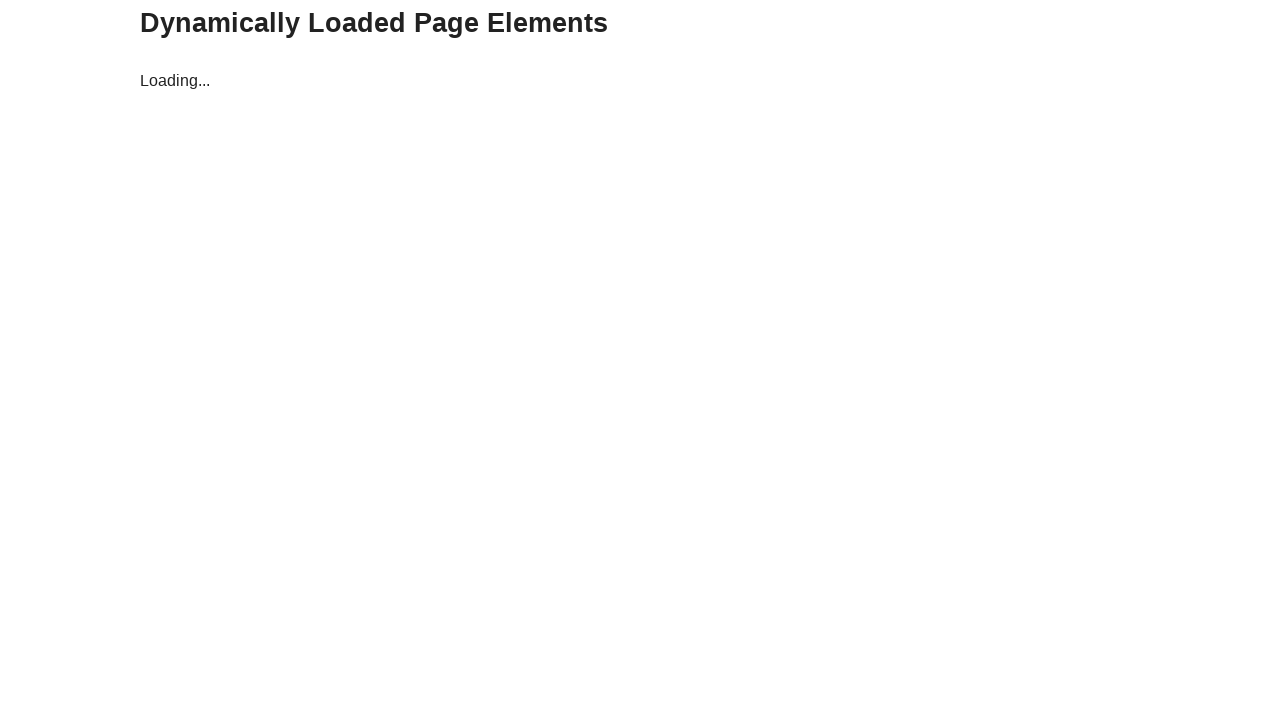

Waited for dynamic content to load - finish element appeared
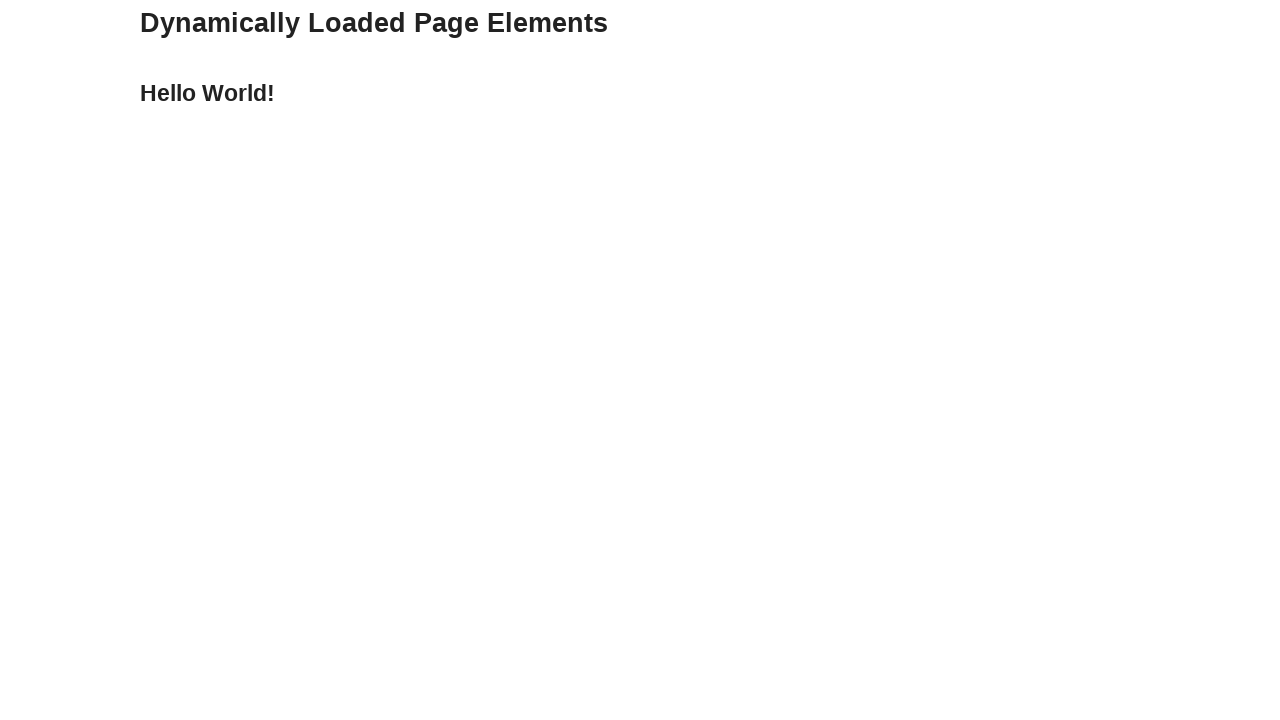

Verified that dynamic content displays 'Hello World!' text
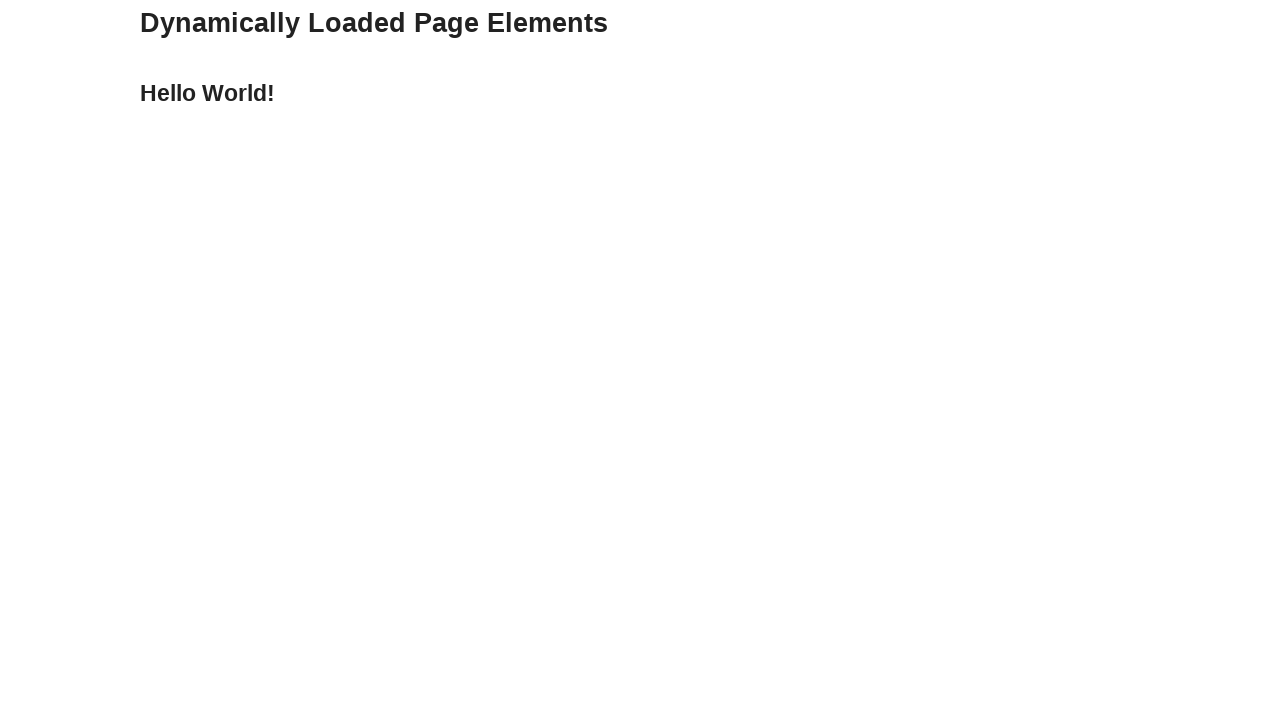

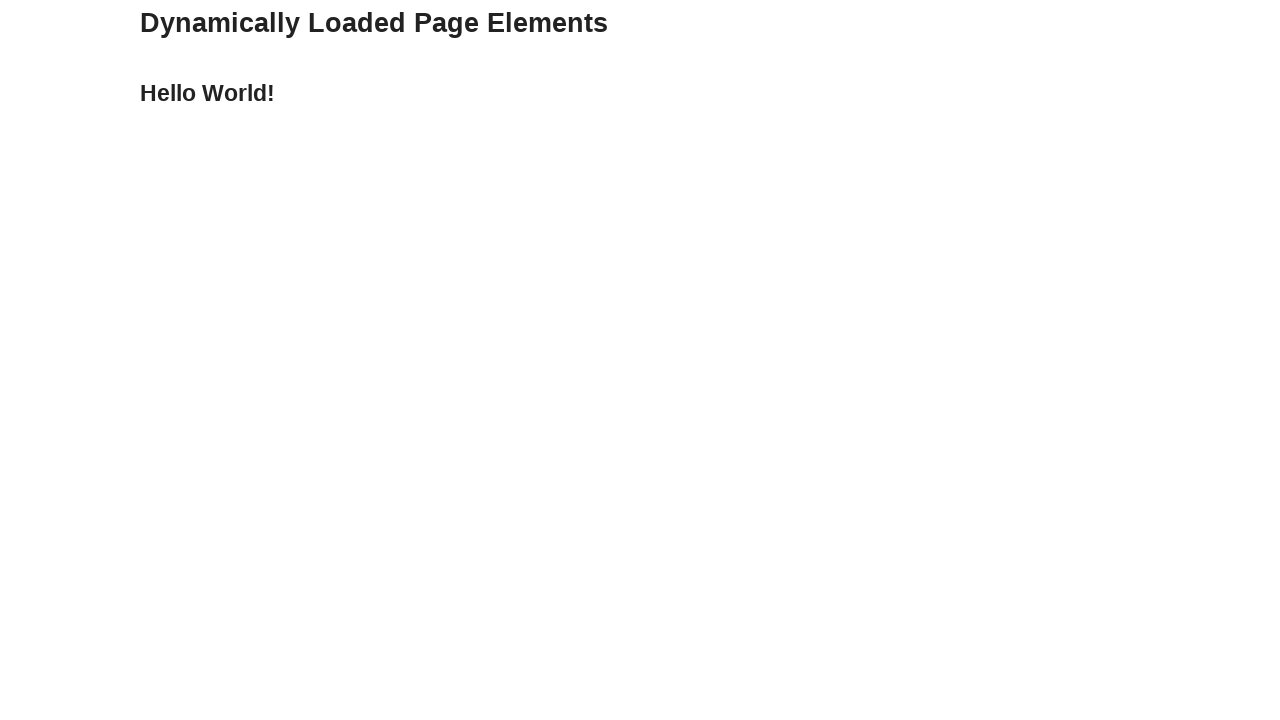